Basic browser test that navigates to Flipkart homepage and maximizes the browser window to verify the site loads correctly.

Starting URL: https://www.flipkart.com/

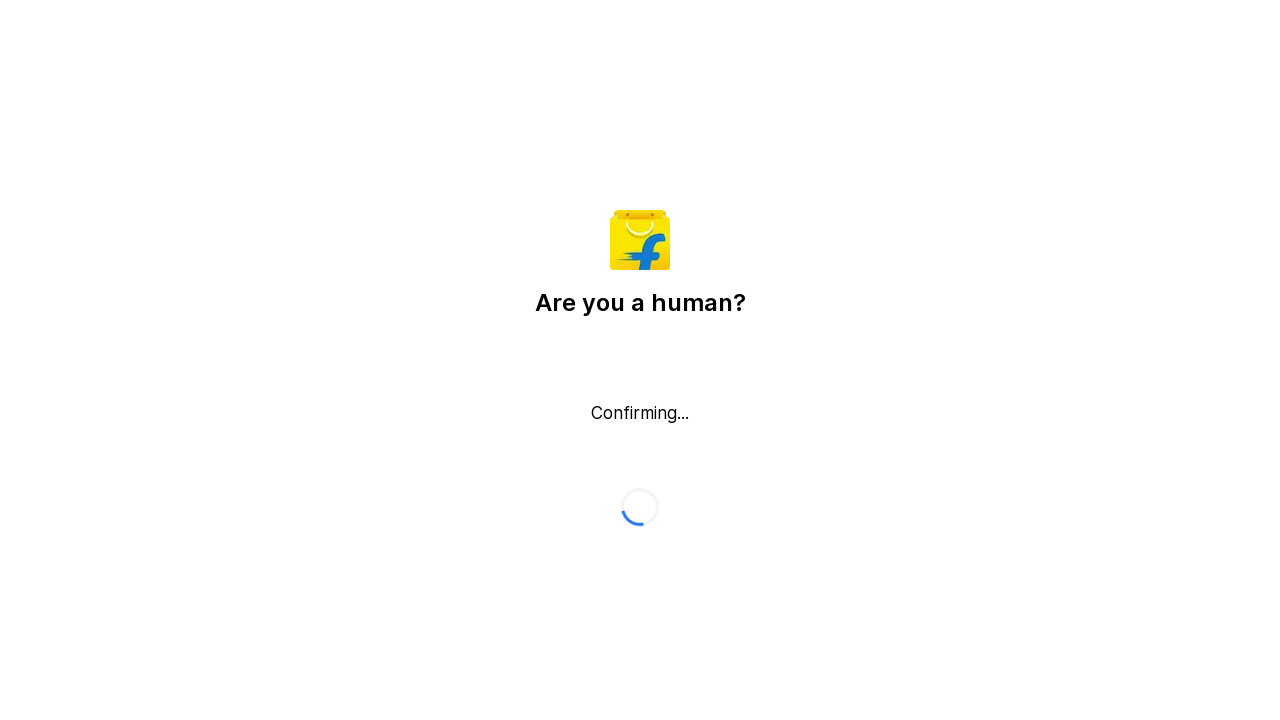

Set viewport size to 1920x1080 to maximize browser window
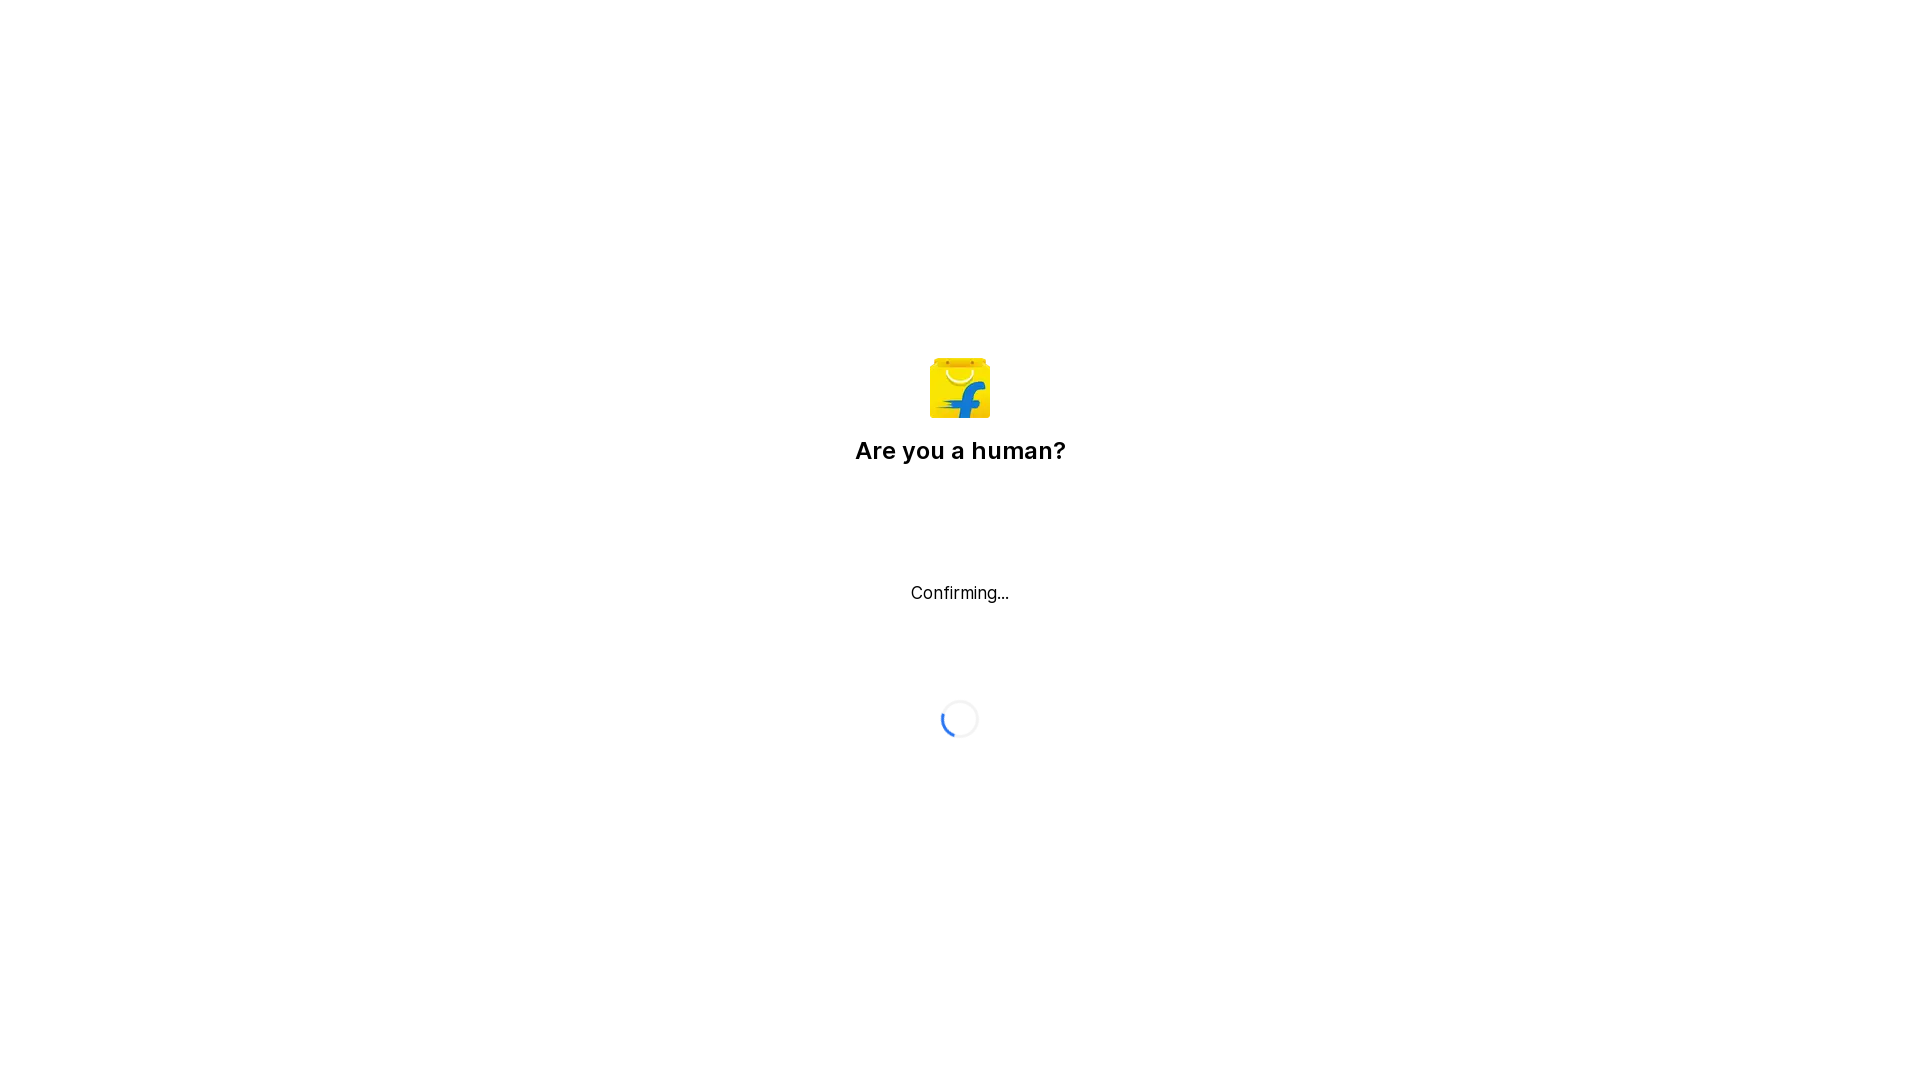

Flipkart homepage loaded successfully
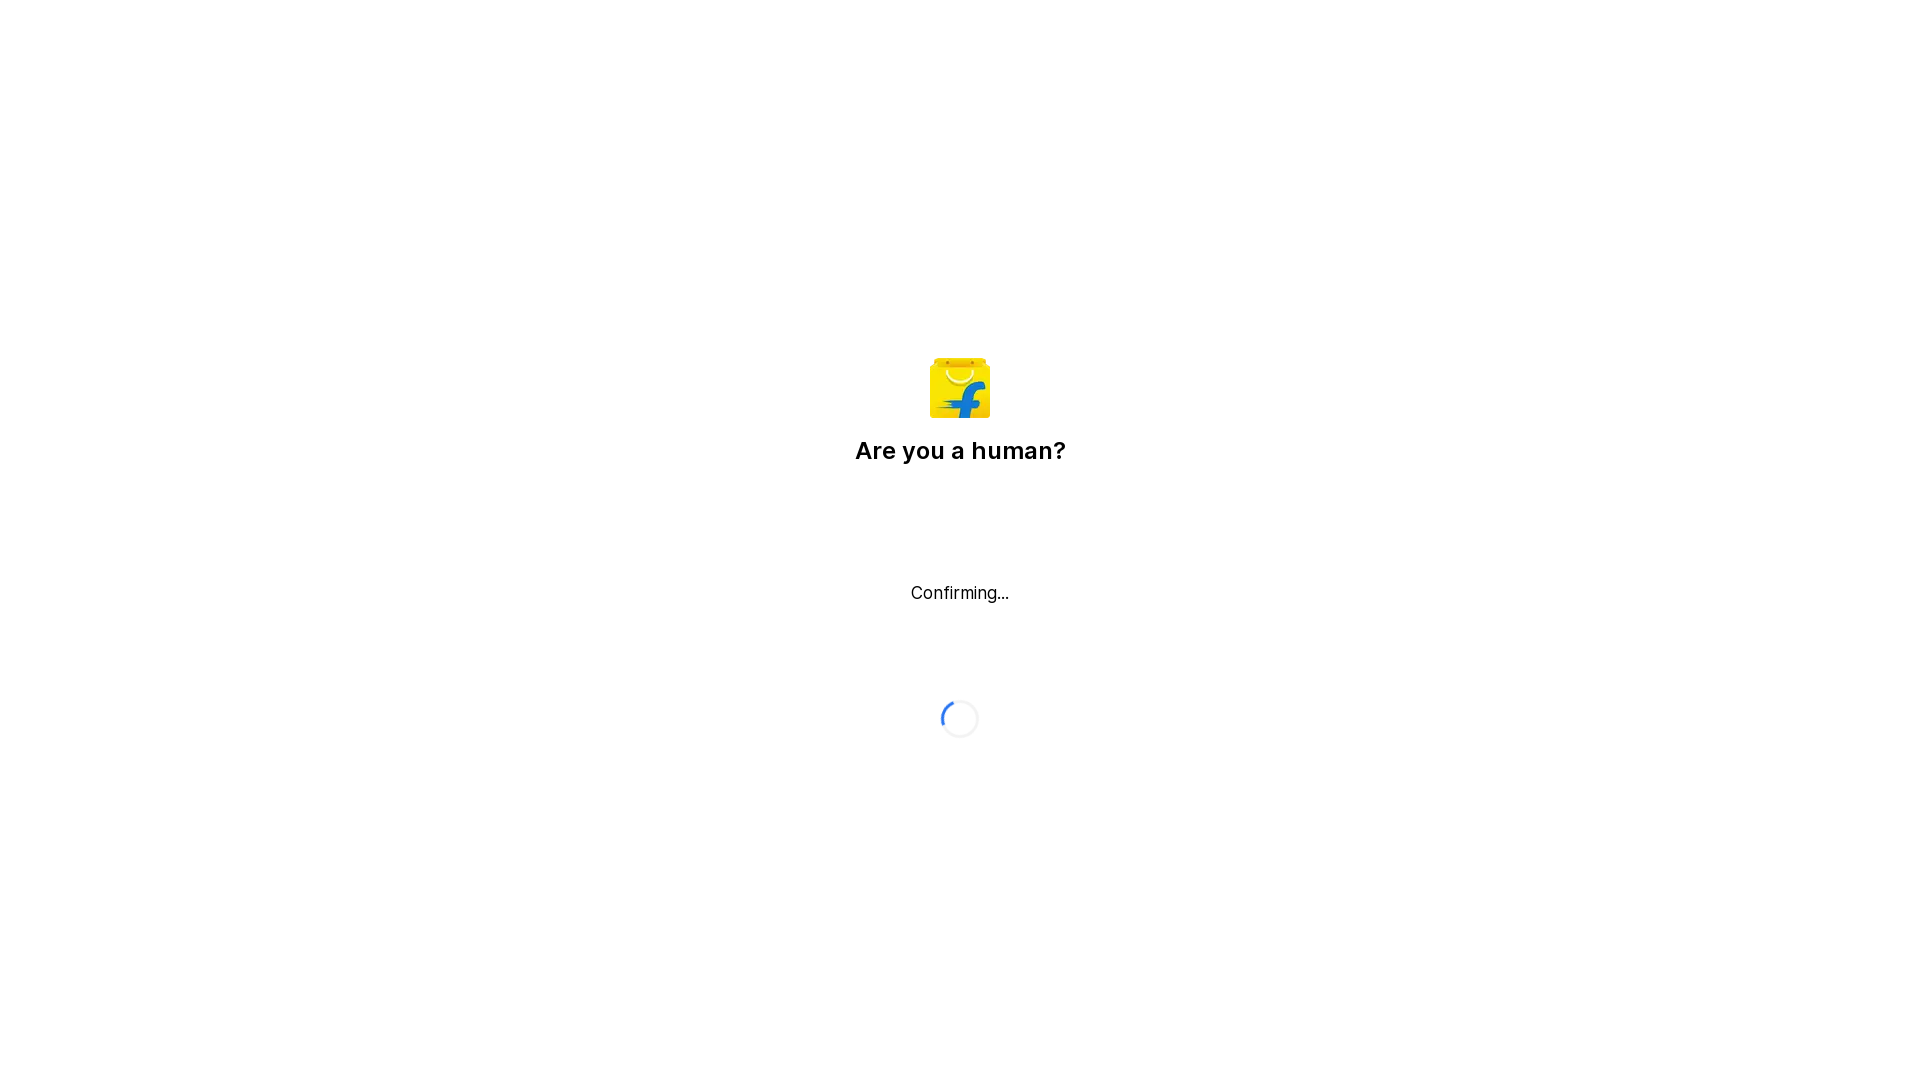

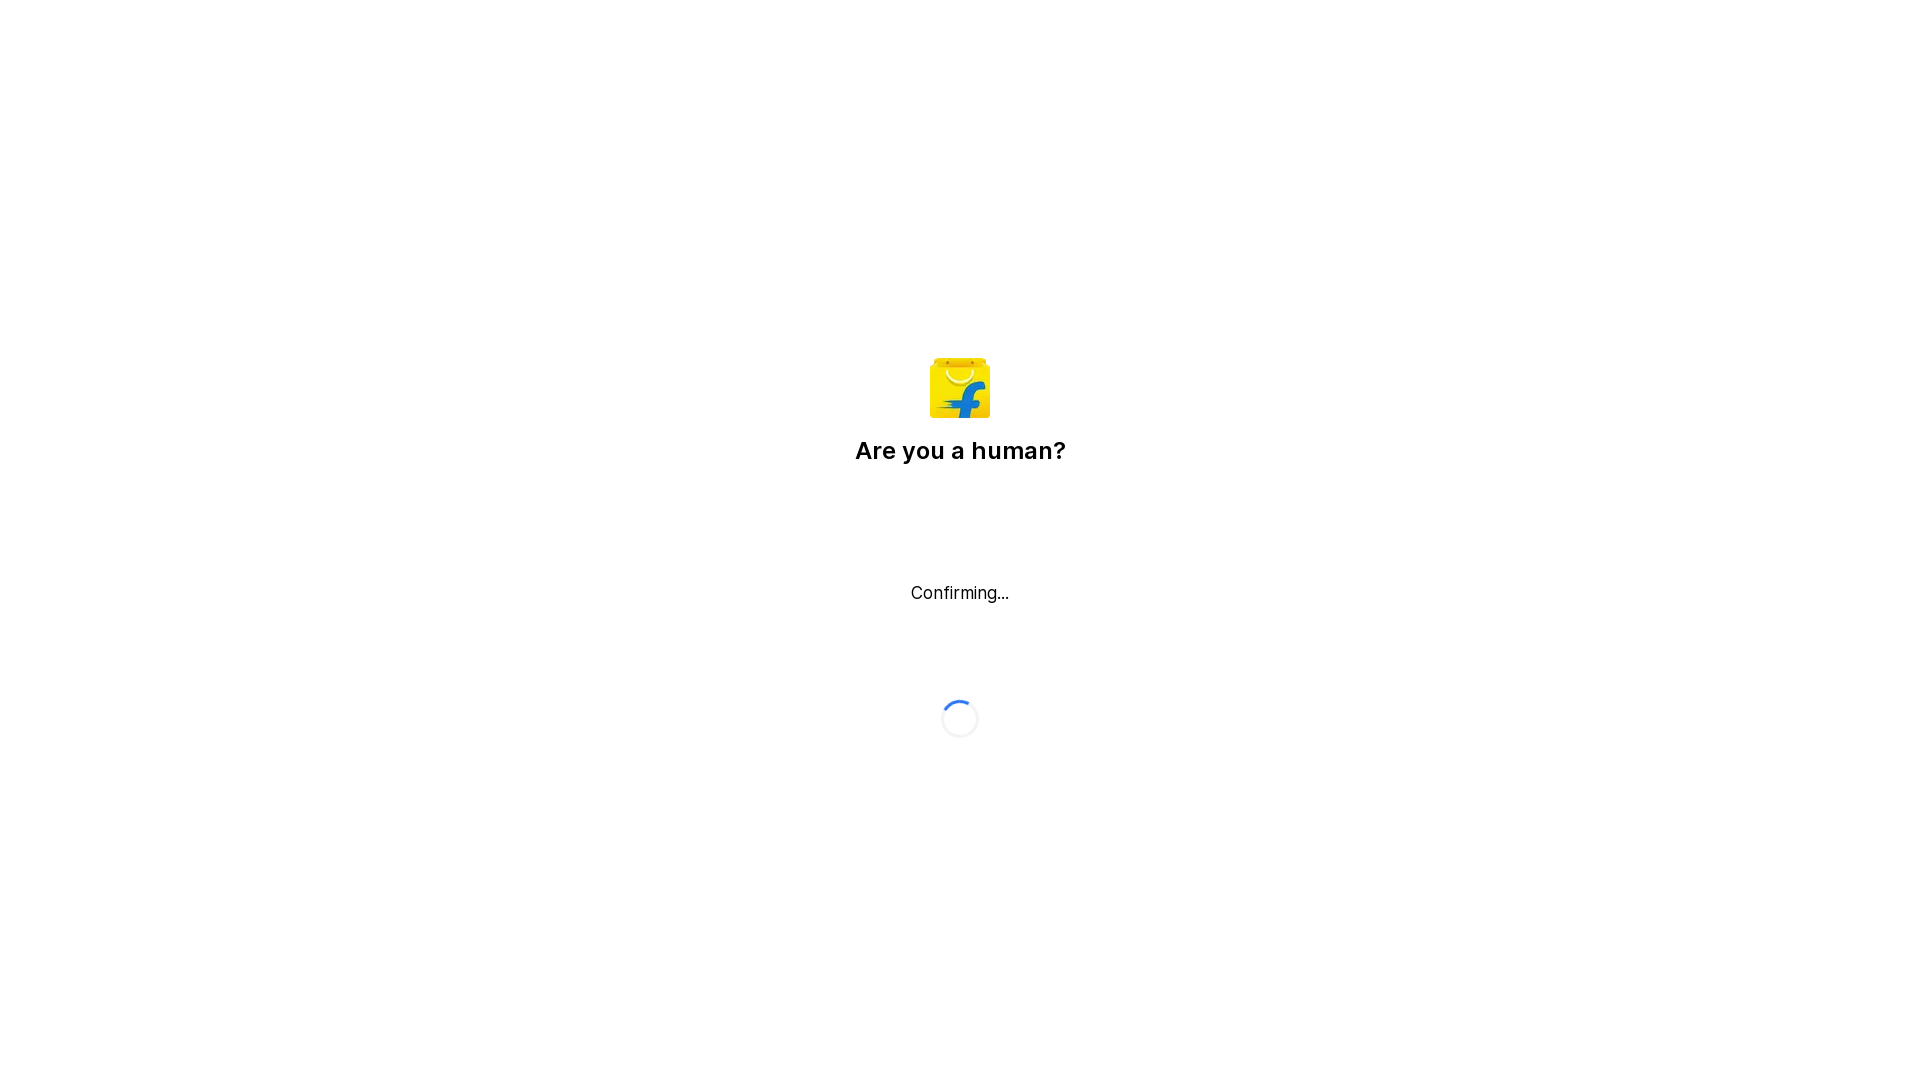